Tests window handling by clicking a button that opens a new window, switching between parent and child windows, and retrieving their titles

Starting URL: https://rahulshettyacademy.com/AutomationPractice

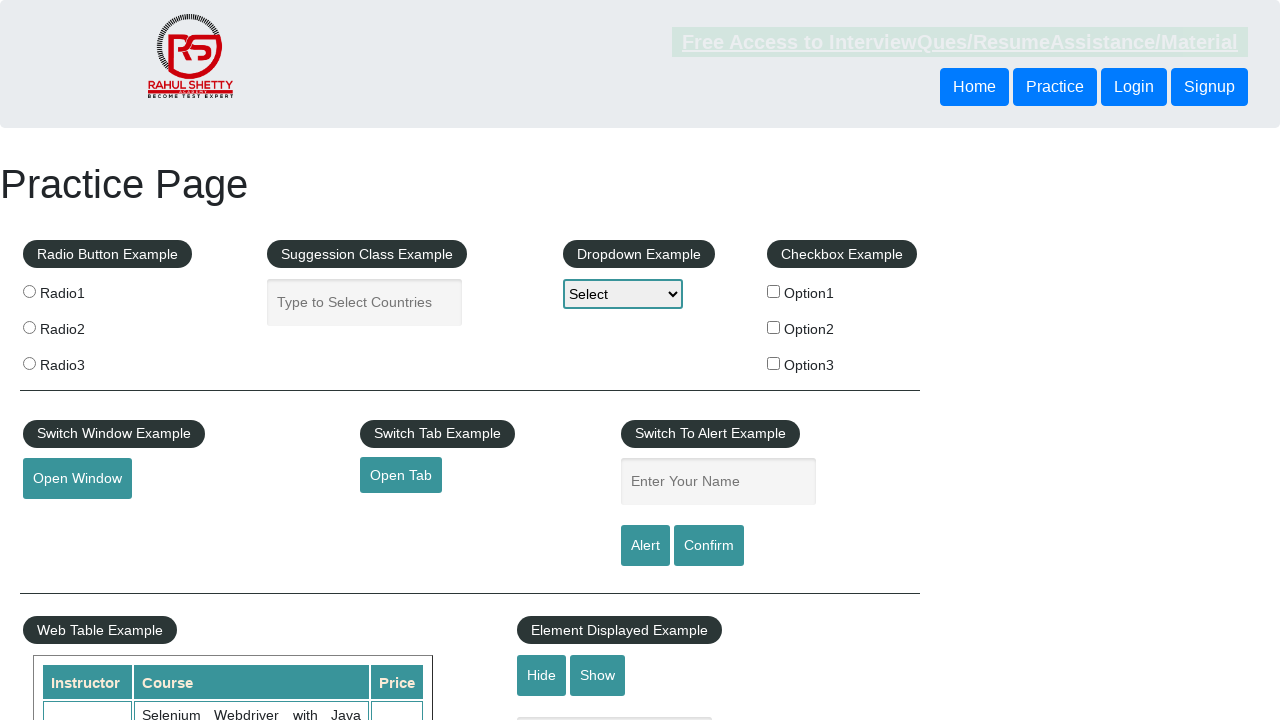

Clicked button to open new window and captured child window at (77, 479) on xpath=//button[contains(@id,'openwindow')]
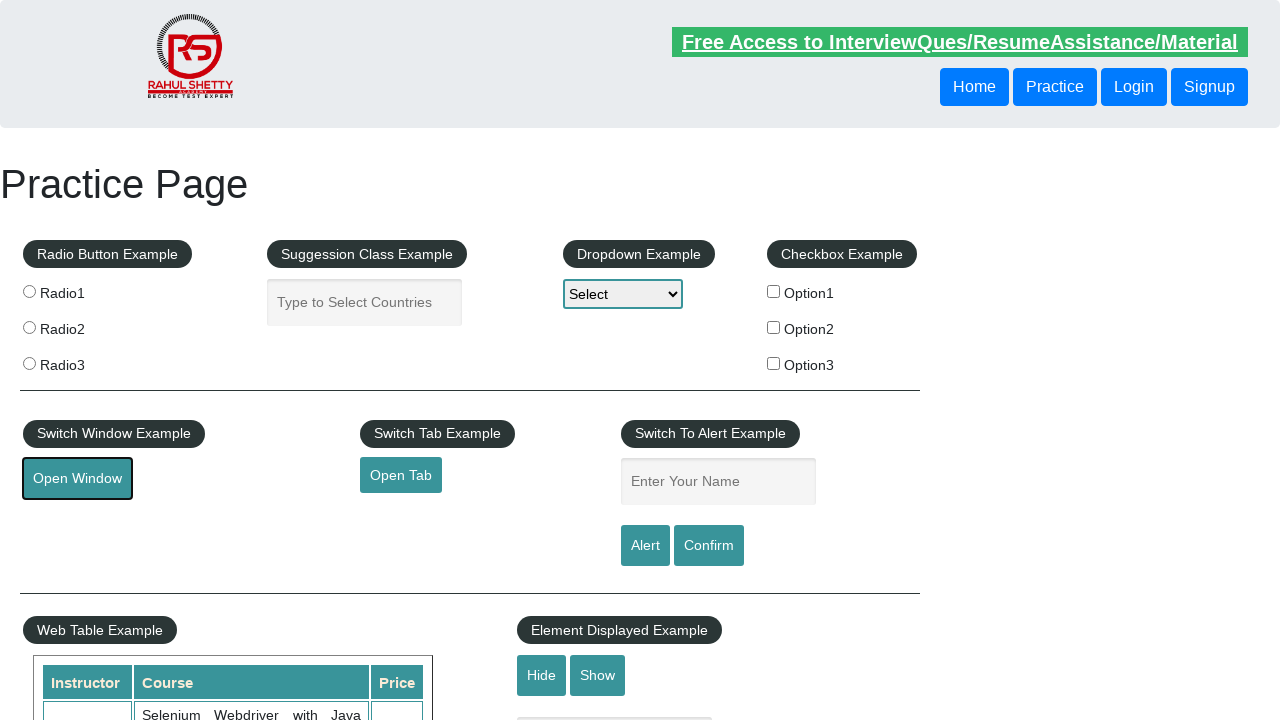

Retrieved child window title: QAClick Academy - A Testing Academy to Learn, Earn and Shine
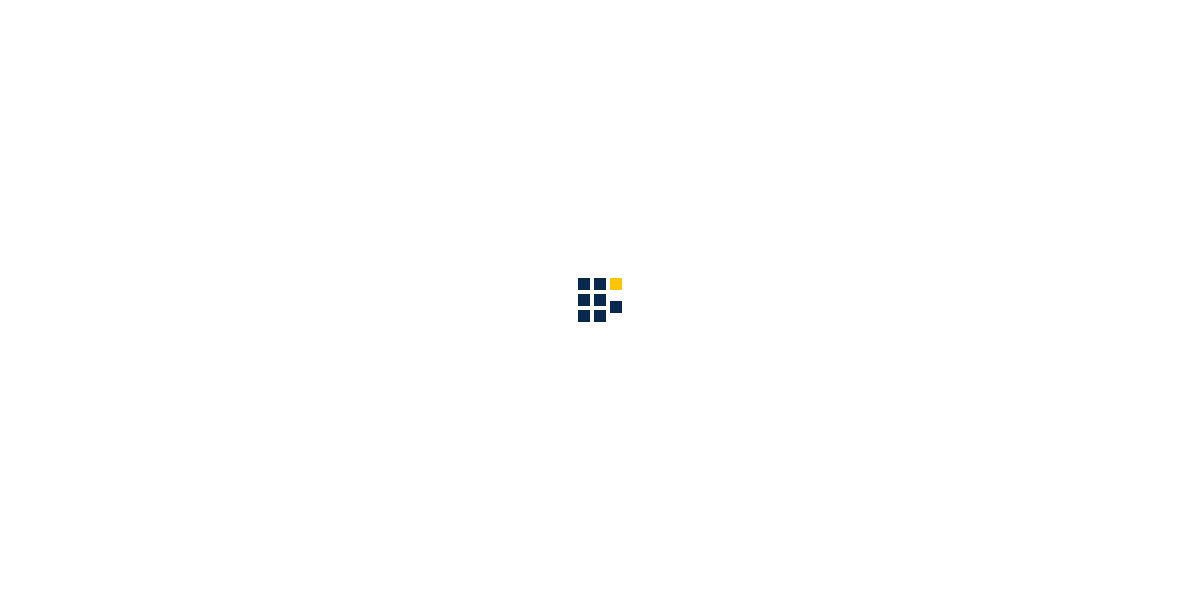

Retrieved parent window title: Practice Page
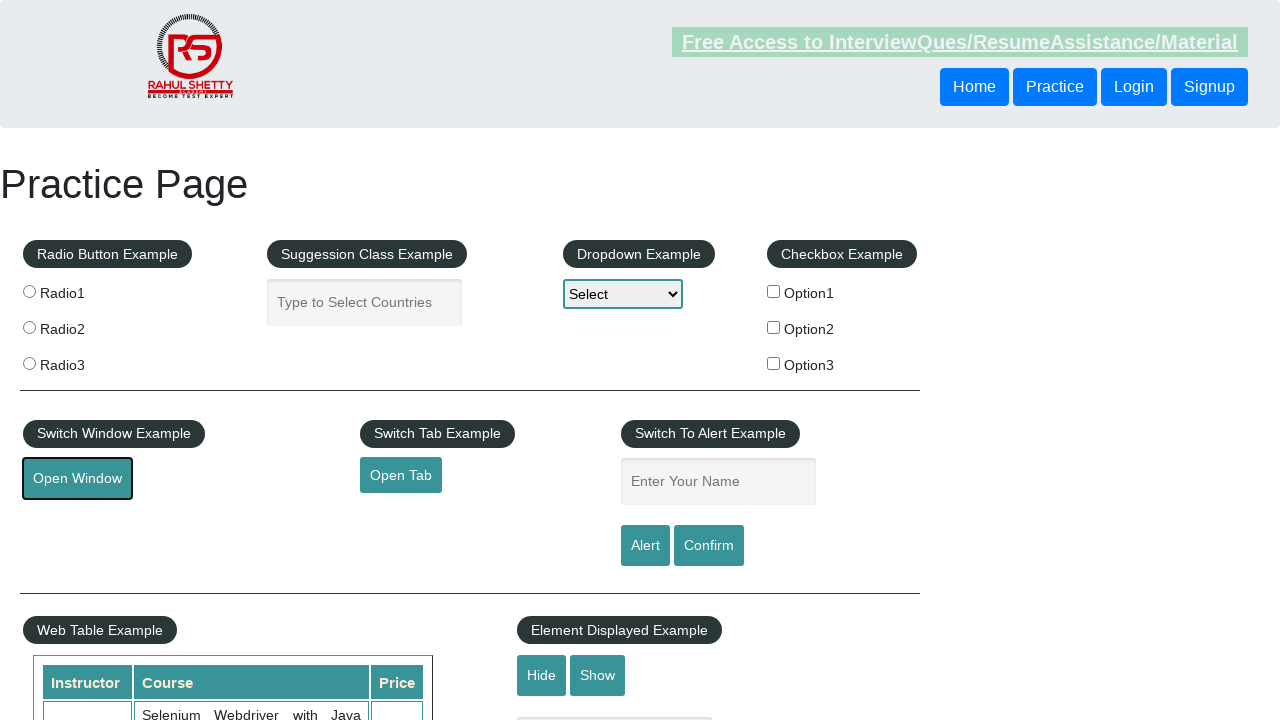

Closed child window
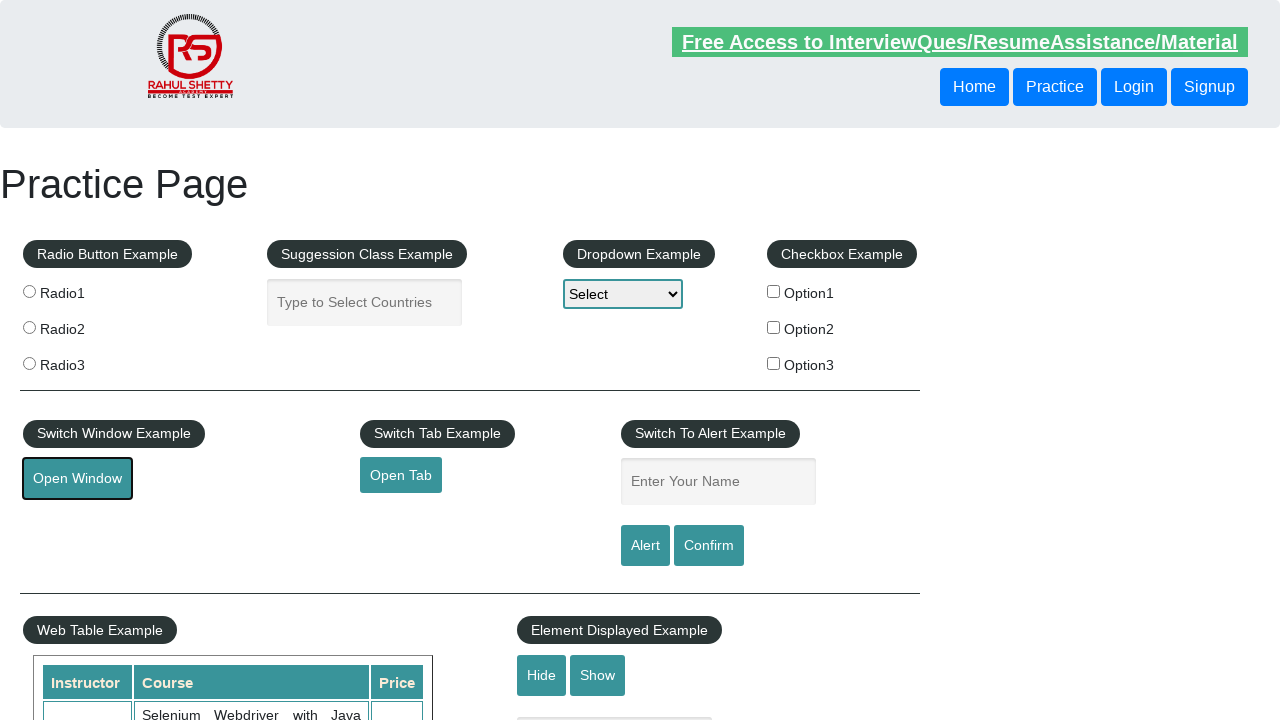

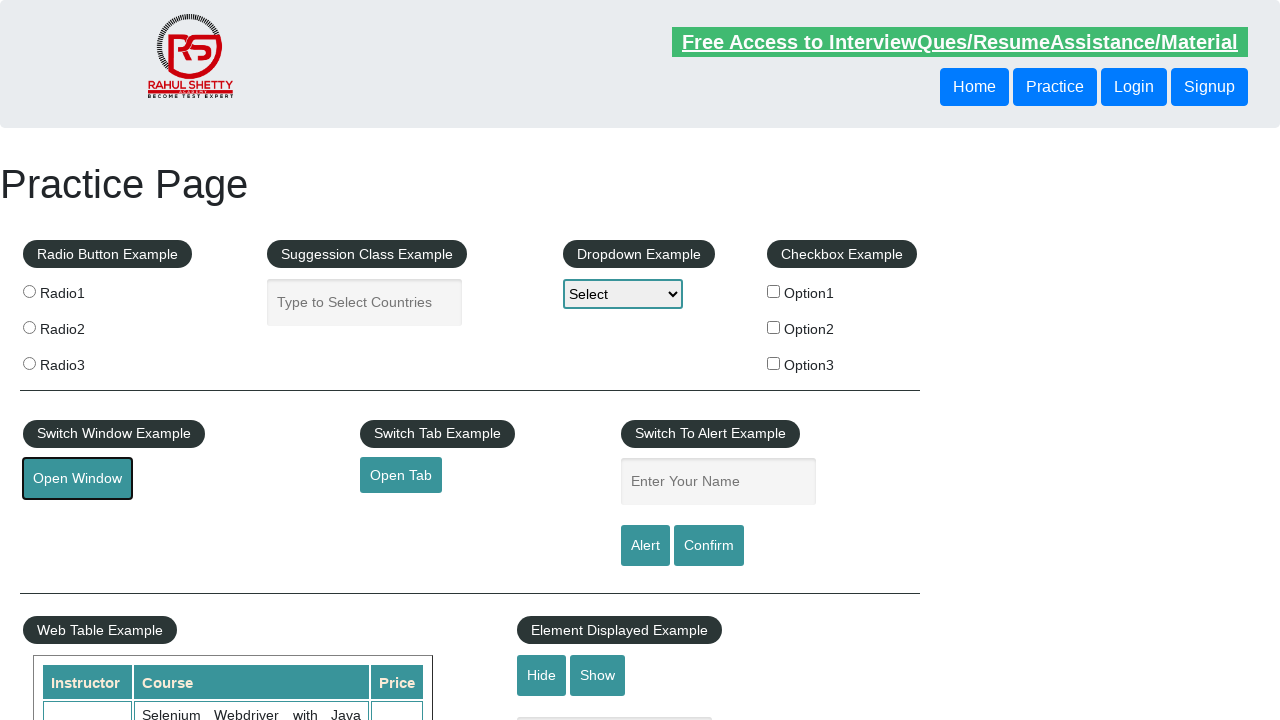